Tests tooltip on the "1.10.32" link in text by hovering over it.

Starting URL: https://demoqa.com/tool-tips

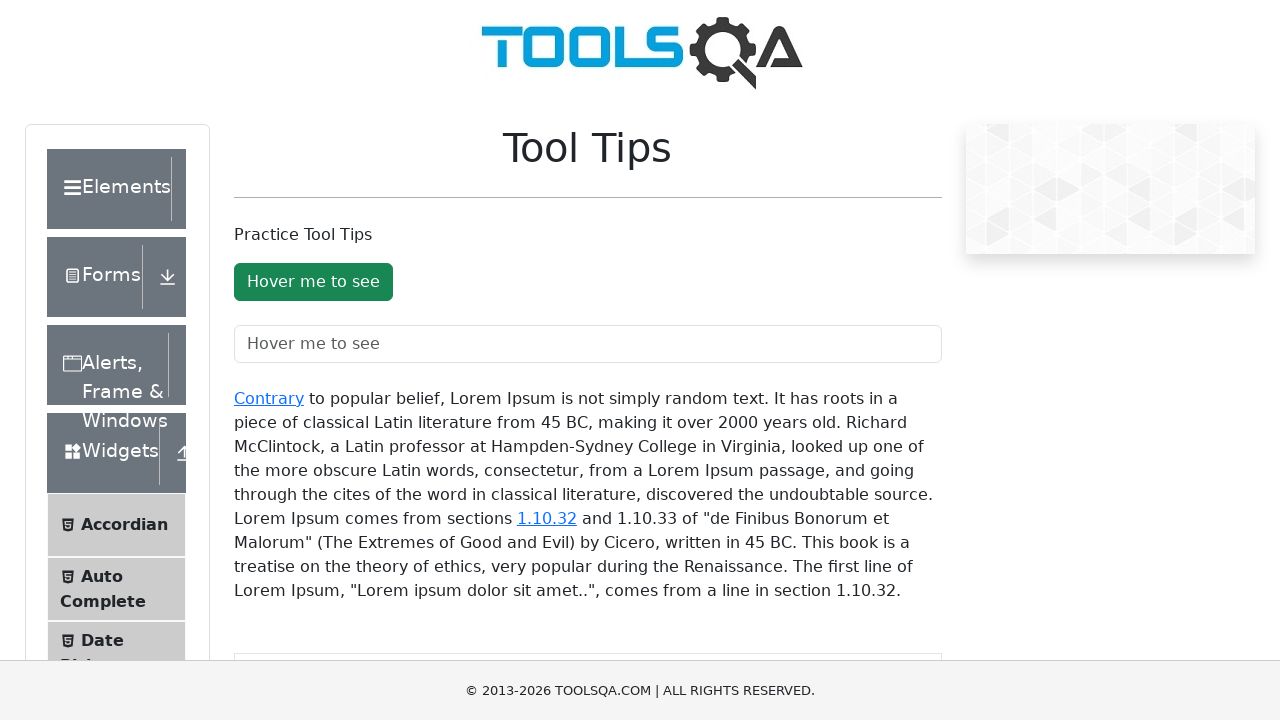

Hovered over the '1.10.32' link in text to trigger tooltip at (547, 518) on xpath=//div[@id='texToolTopContainer']//a[text()='1.10.32']
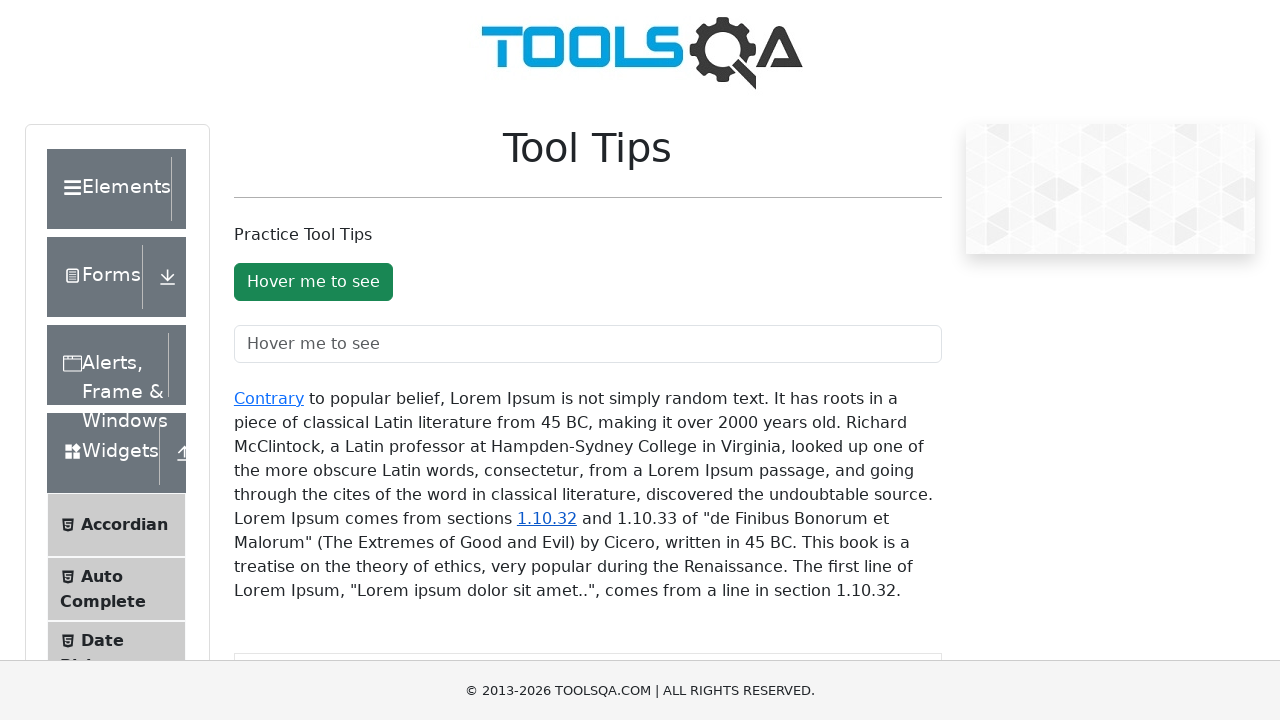

Tooltip appeared after hovering over the link
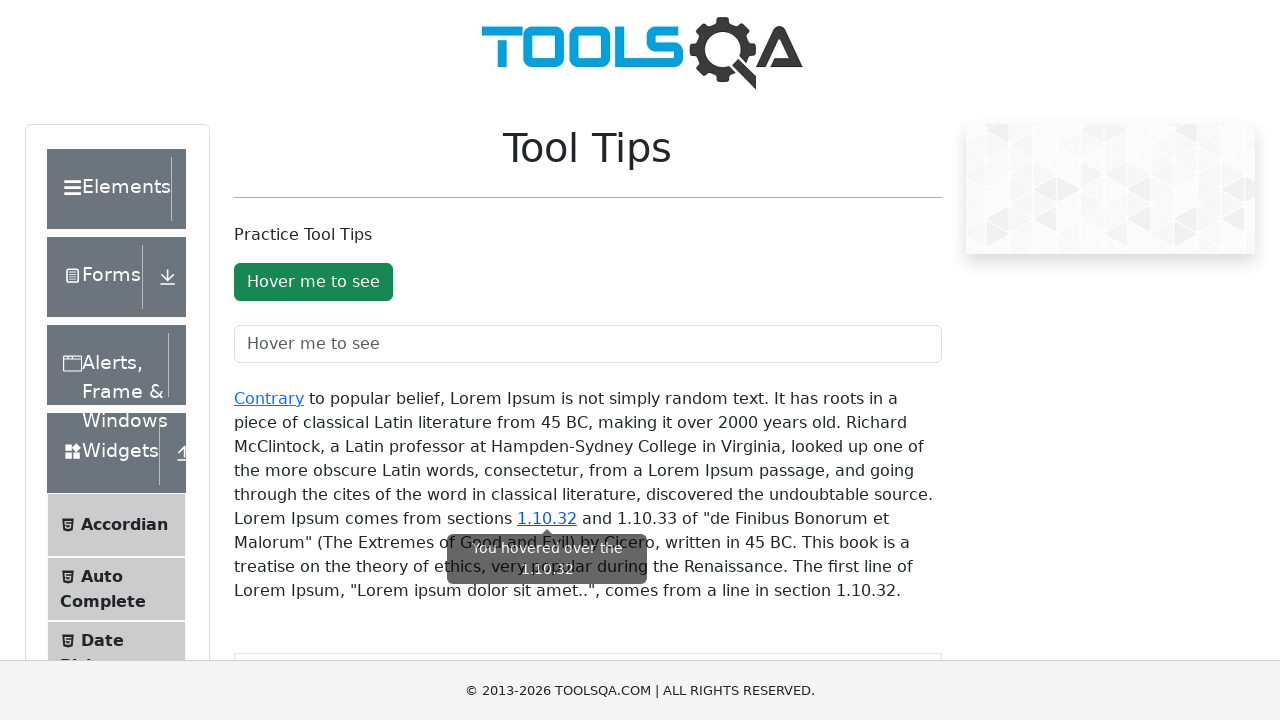

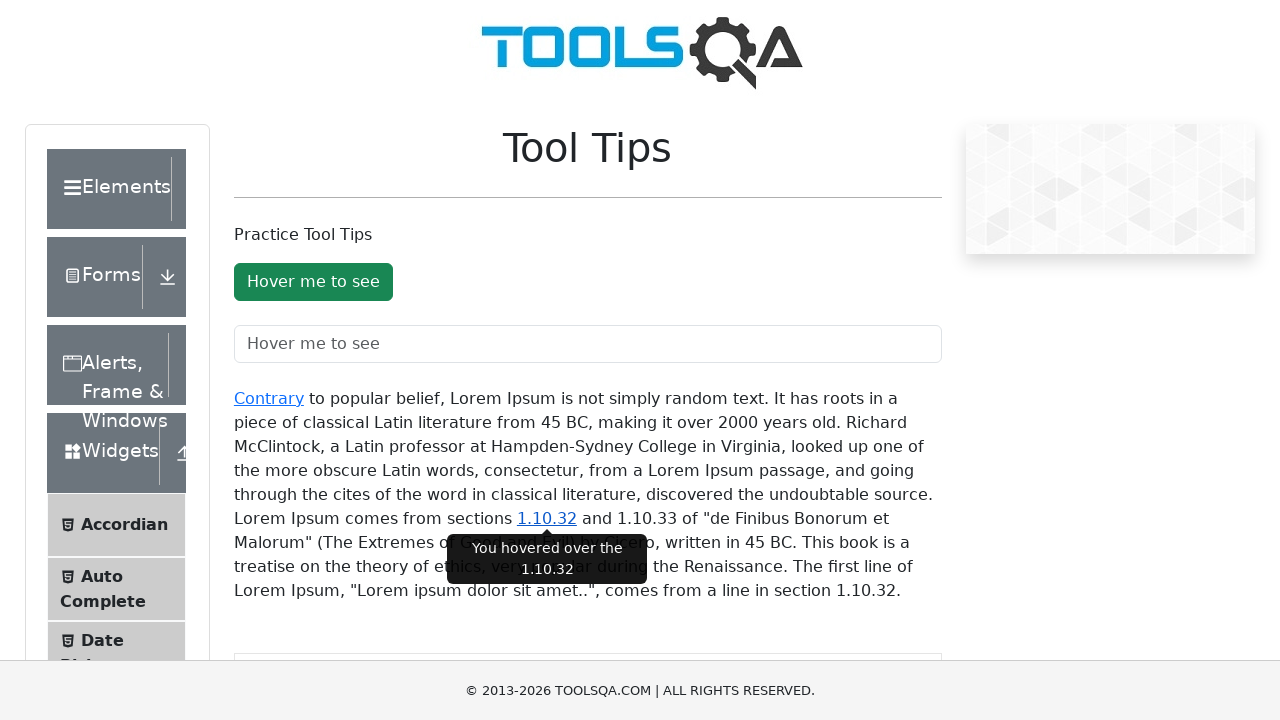